Navigates to the products page on Automation Exercise website and scrolls down the page to view products.

Starting URL: https://automationexercise.com/products

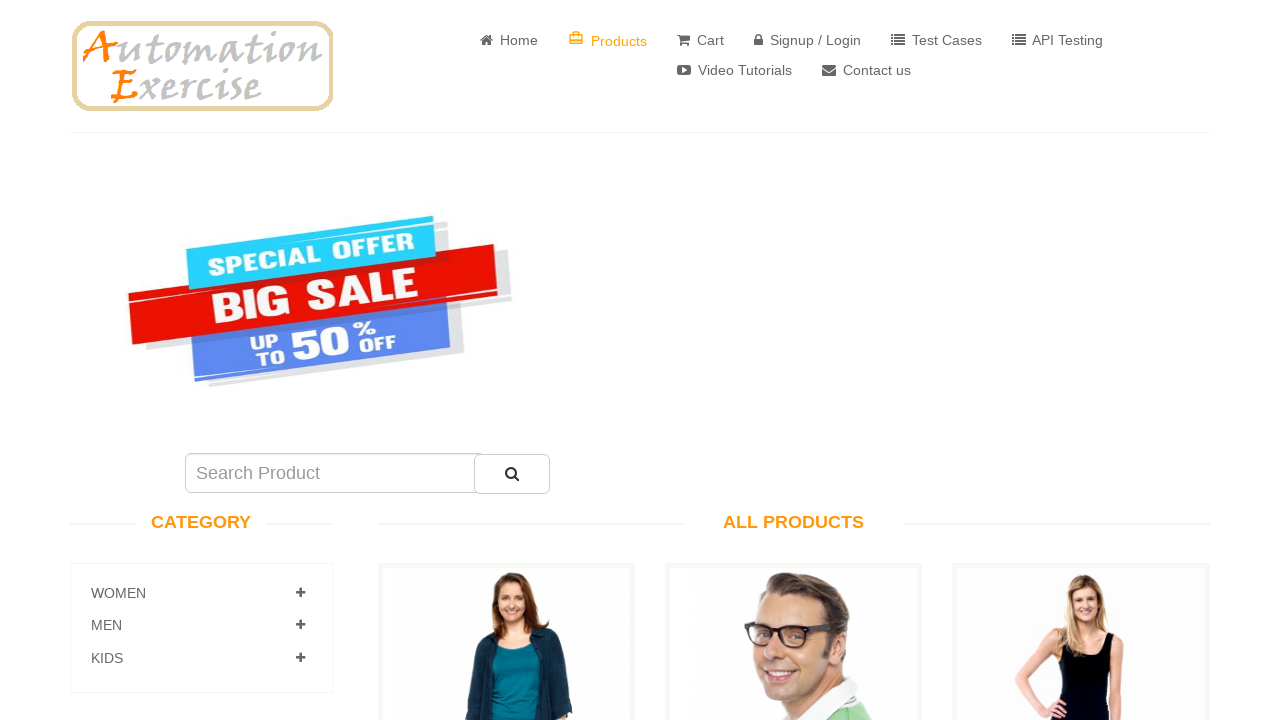

Scrolled down the page by 600 pixels to view products
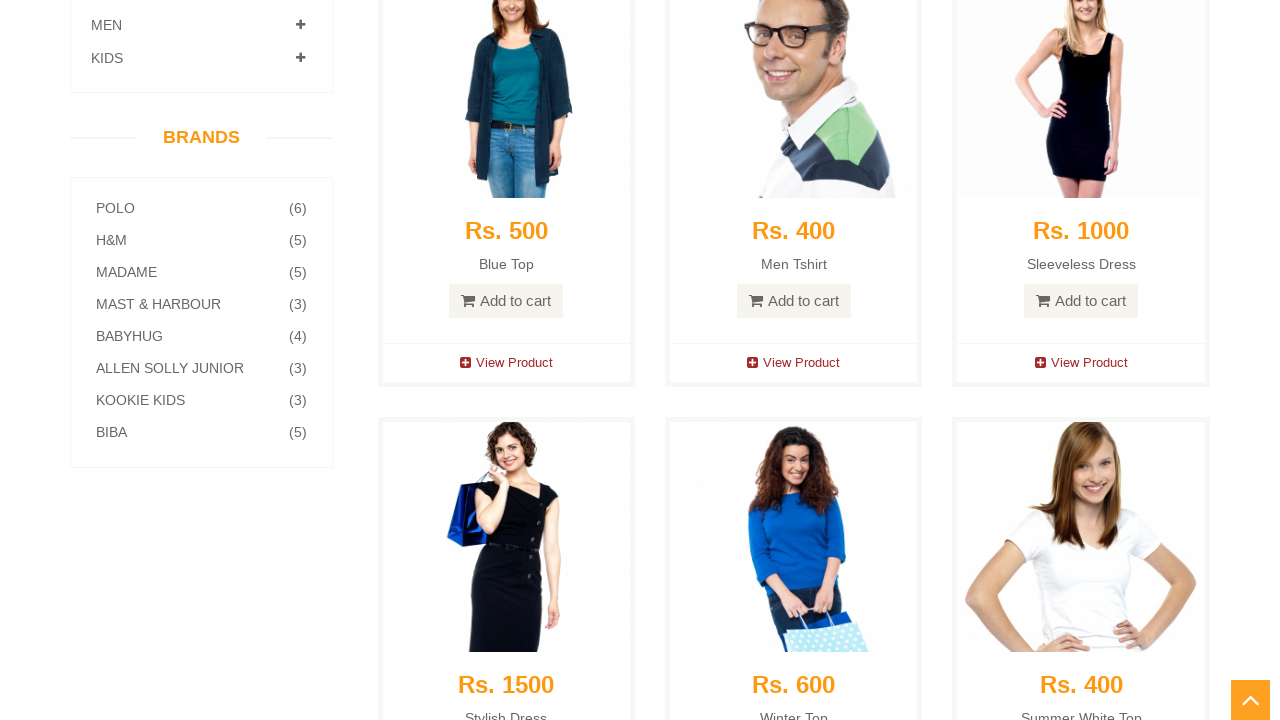

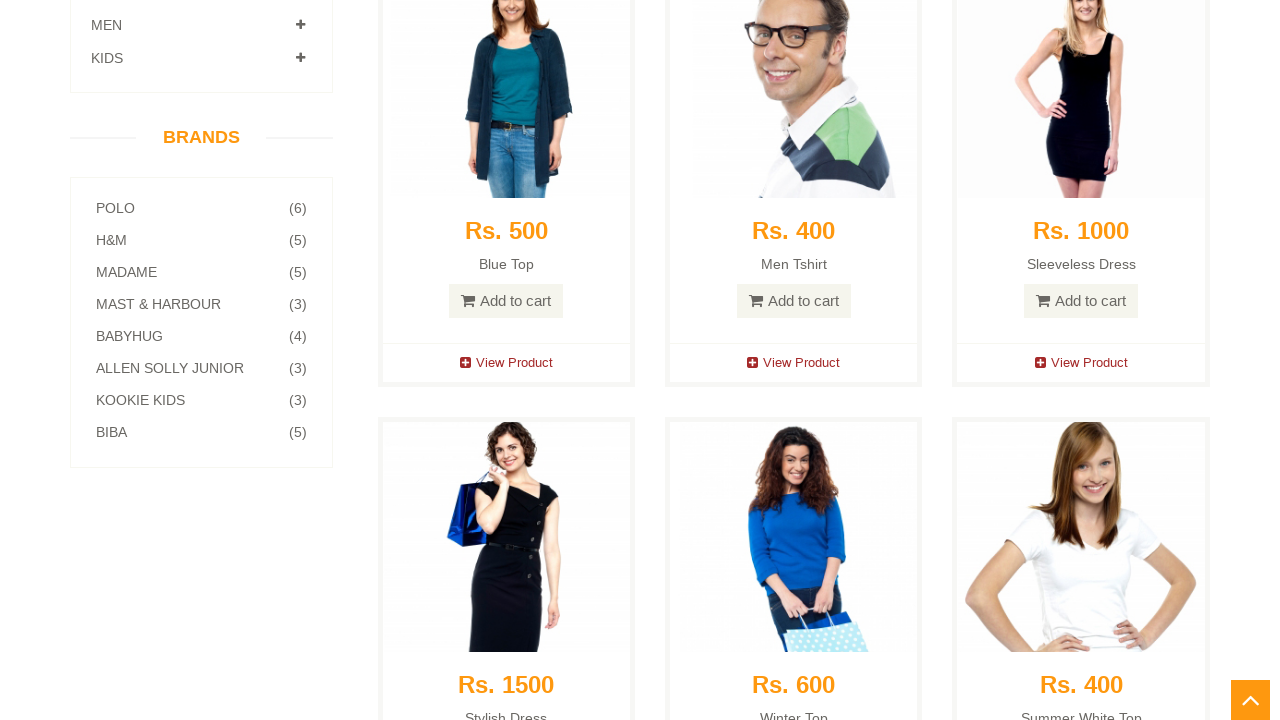